Tests filling out a practice form by entering first name, last name, email, selecting gender, and interacting with the date picker

Starting URL: https://demoqa.com/automation-practice-form

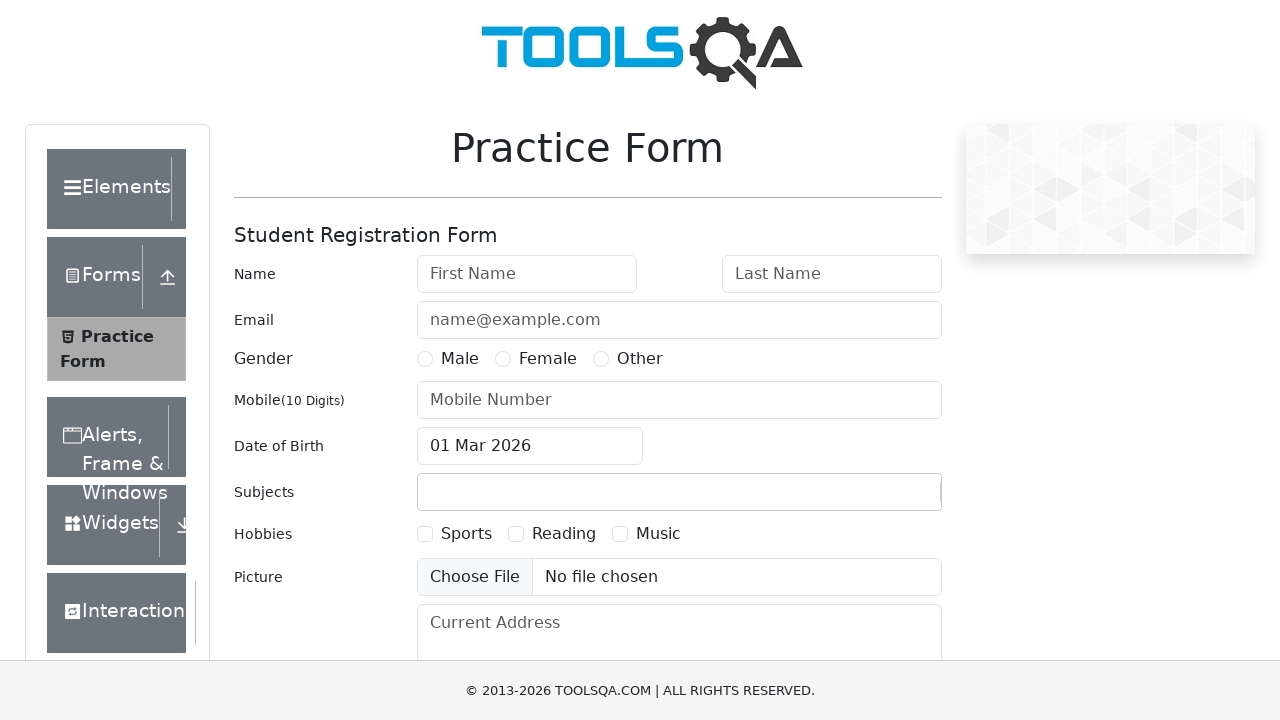

Filled first name field with 'Satyam' on #firstName
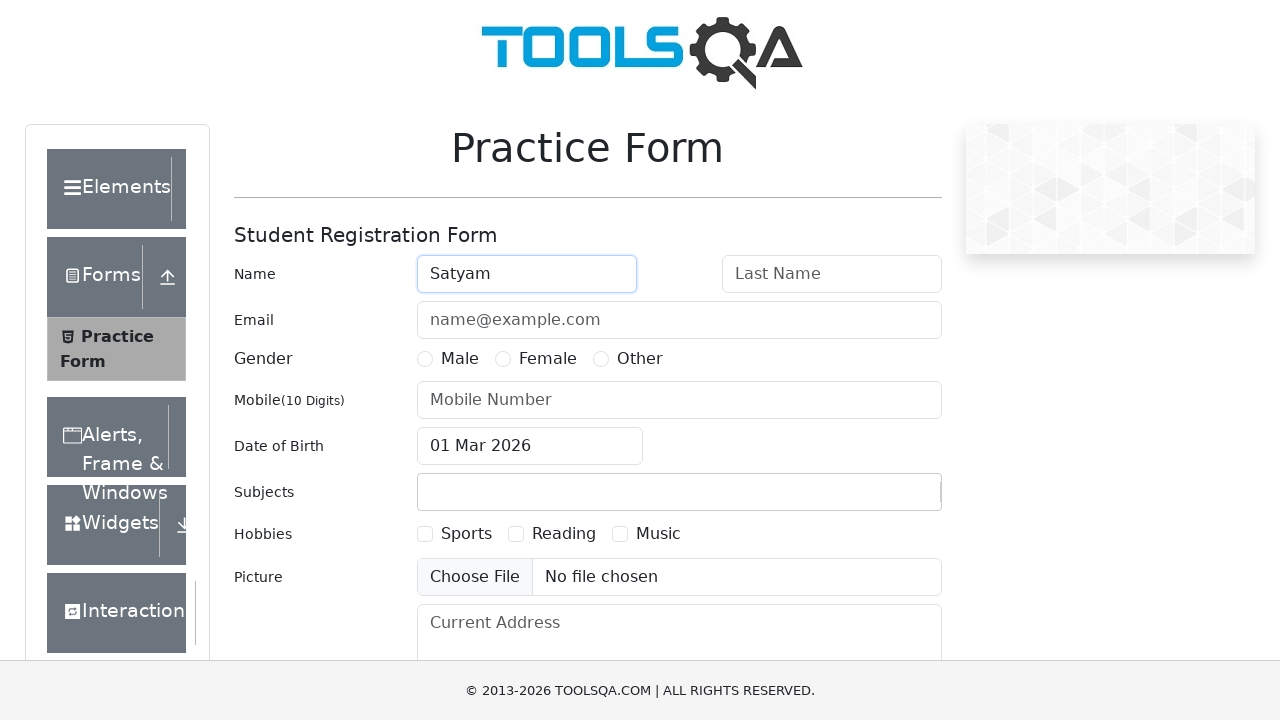

Filled last name field with 'Singh' on #lastName
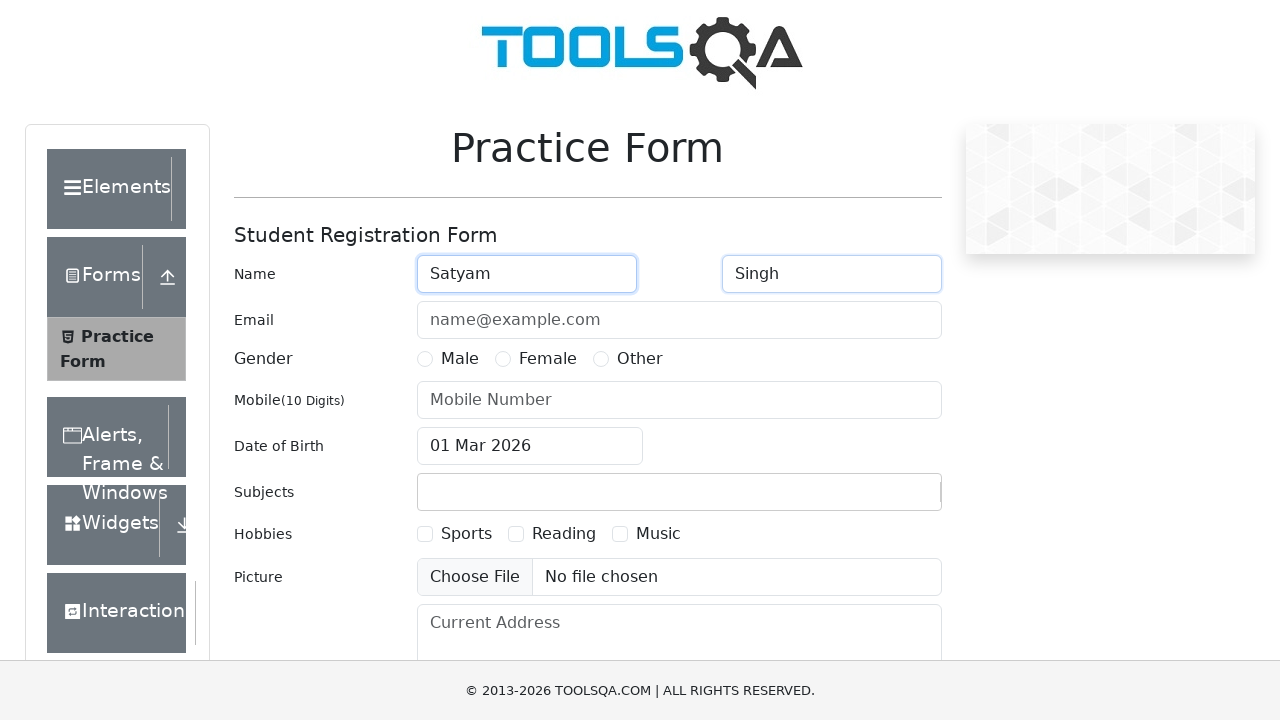

Filled email field with 'satyam@gmail.com' on #userEmail
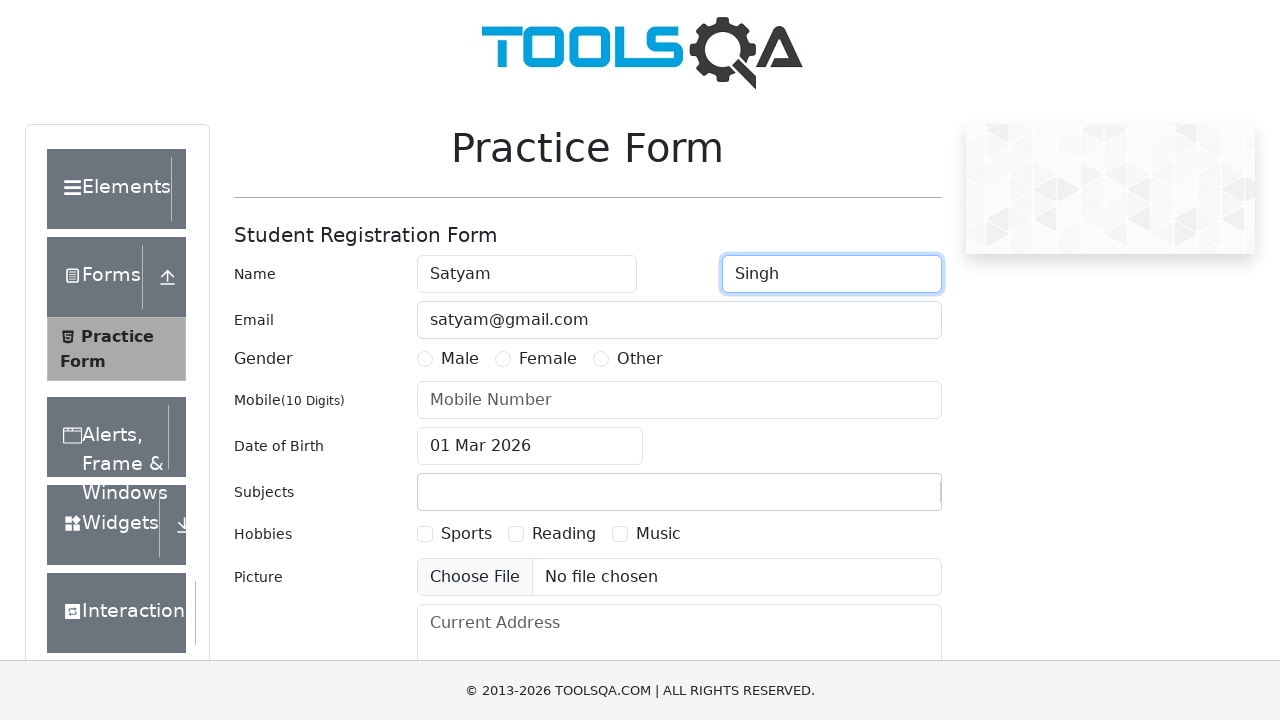

Selected Male gender option at (460, 359) on label[for='gender-radio-1']
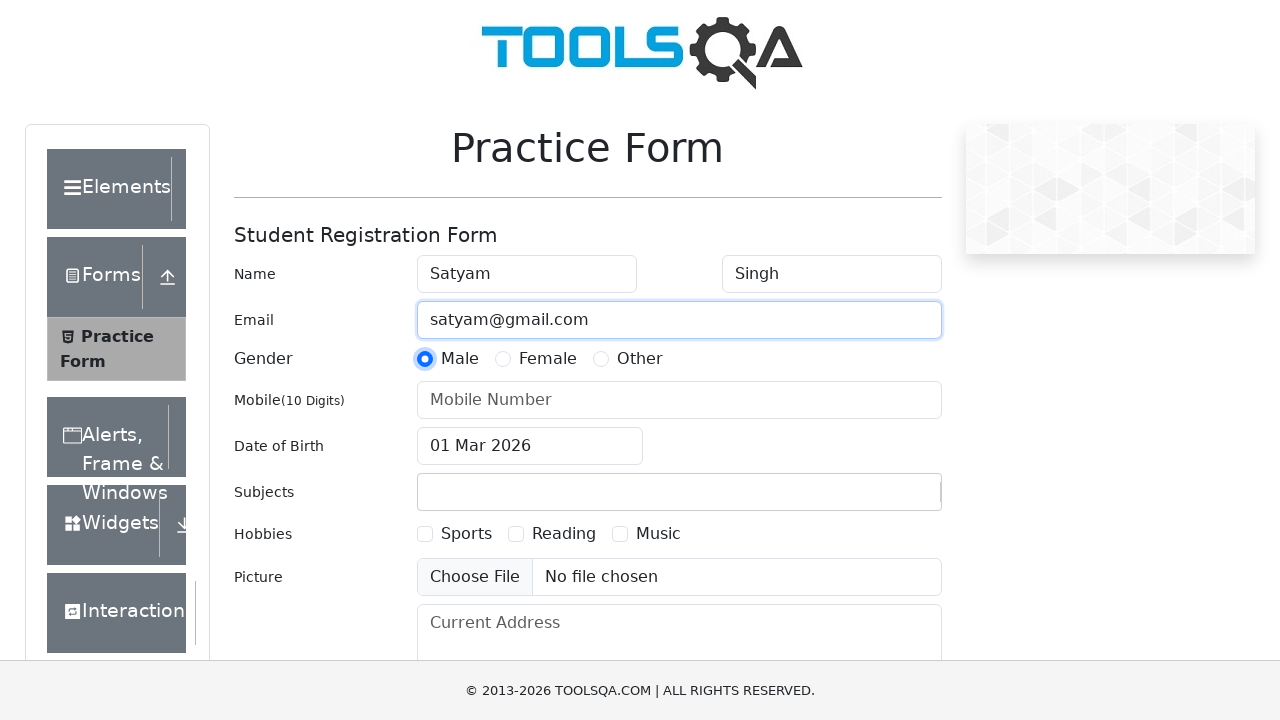

Filled mobile number field with '9876543210' on #userNumber
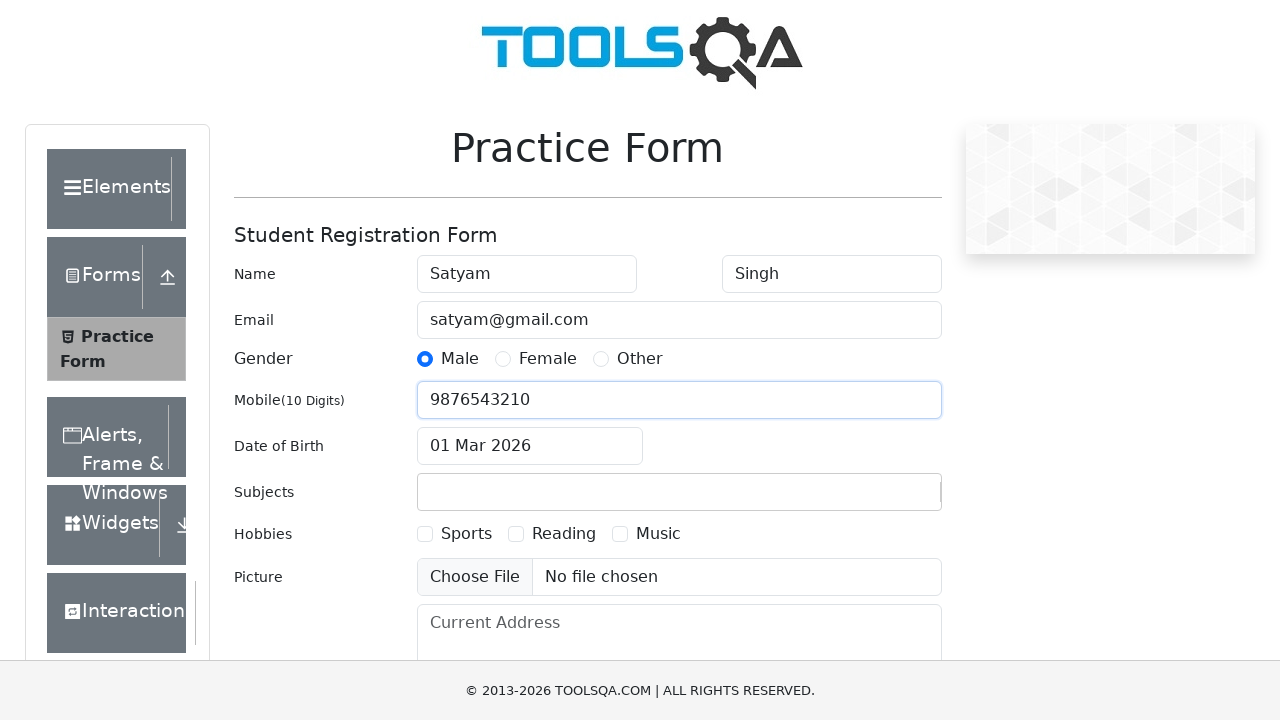

Clicked date of birth input to open date picker at (530, 446) on #dateOfBirthInput
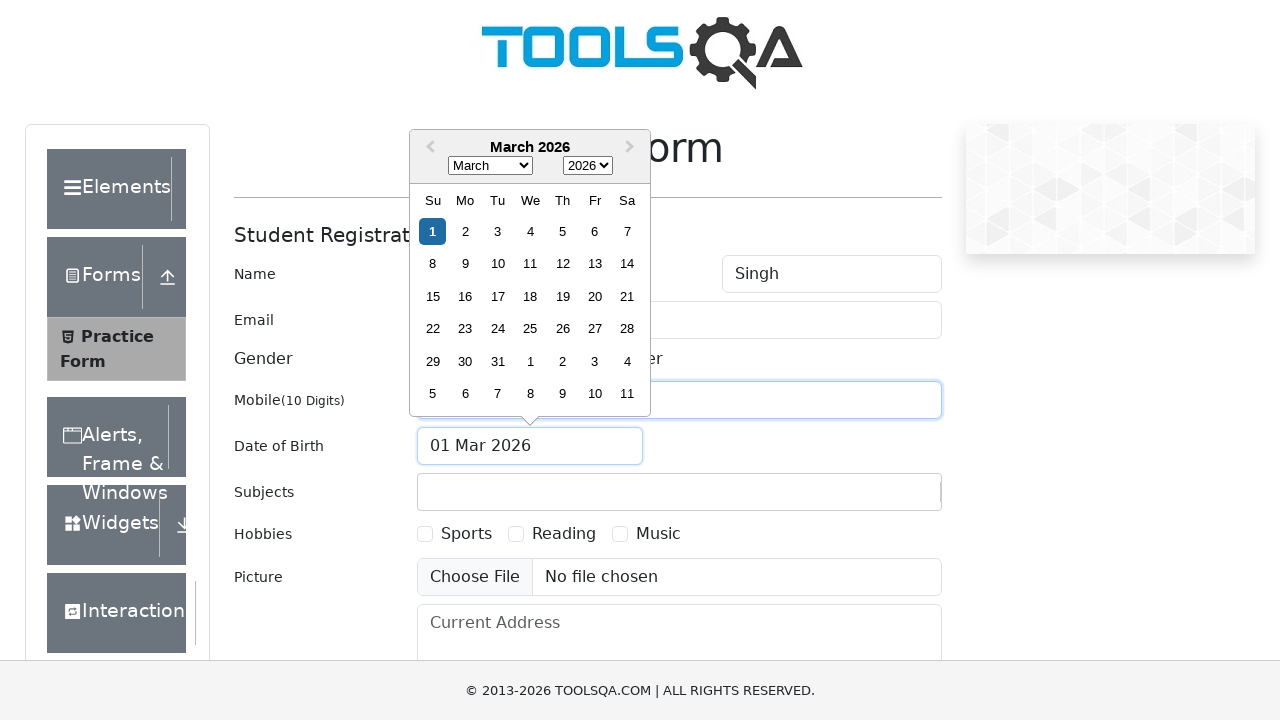

Date picker calendar opened and became visible
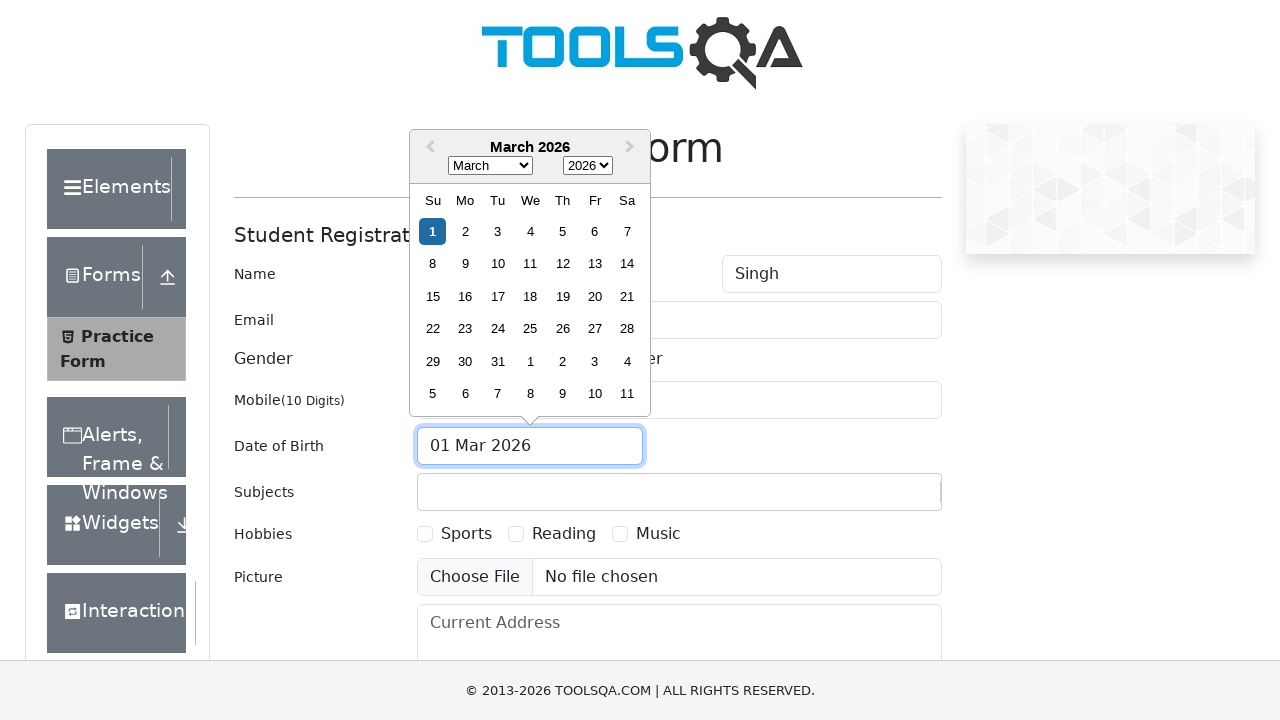

Selected November (month index 10) from date picker on .react-datepicker__month-select
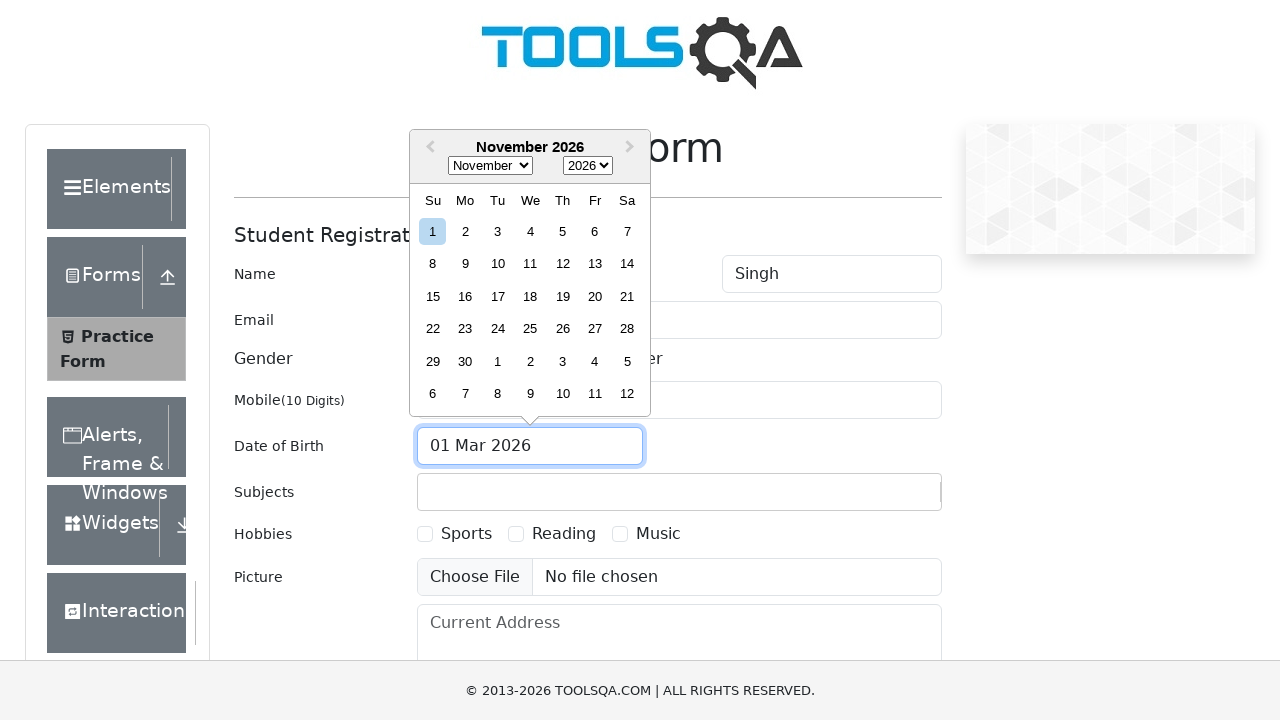

Selected year 1996 from date picker on .react-datepicker__year-select
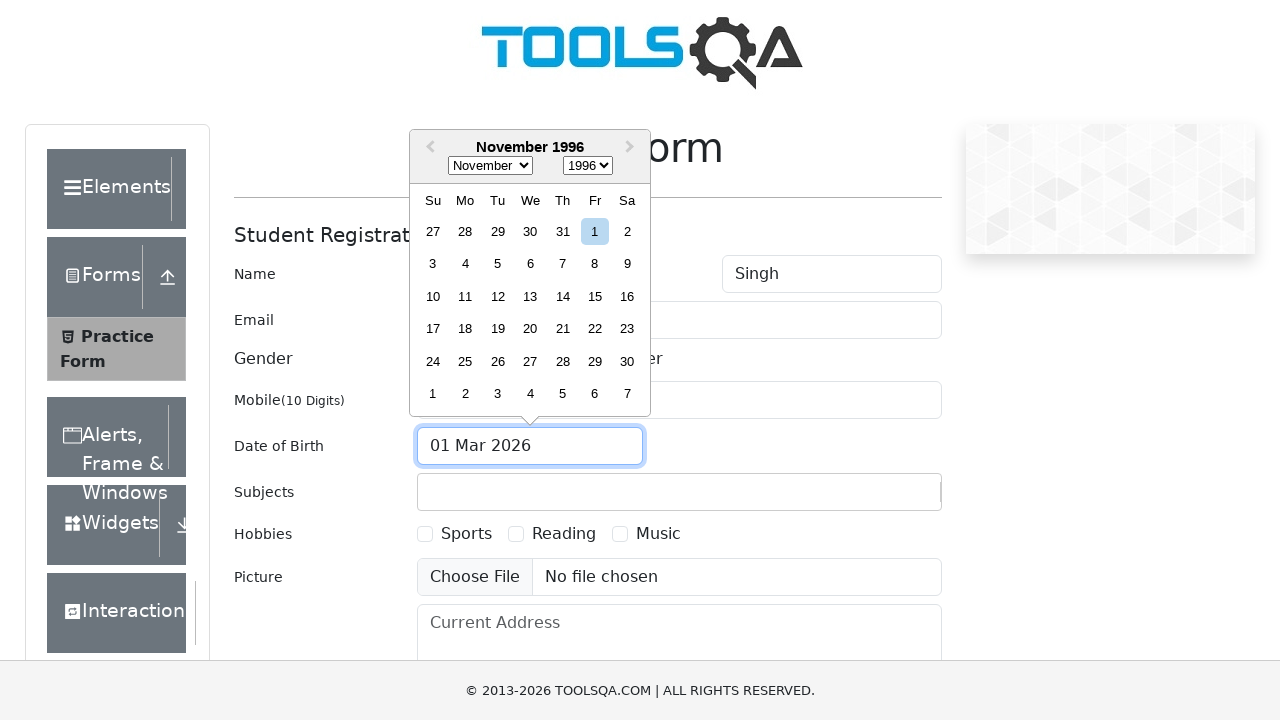

Selected day 15 from the calendar at (595, 296) on .react-datepicker__day--015:not(.react-datepicker__day--outside-month)
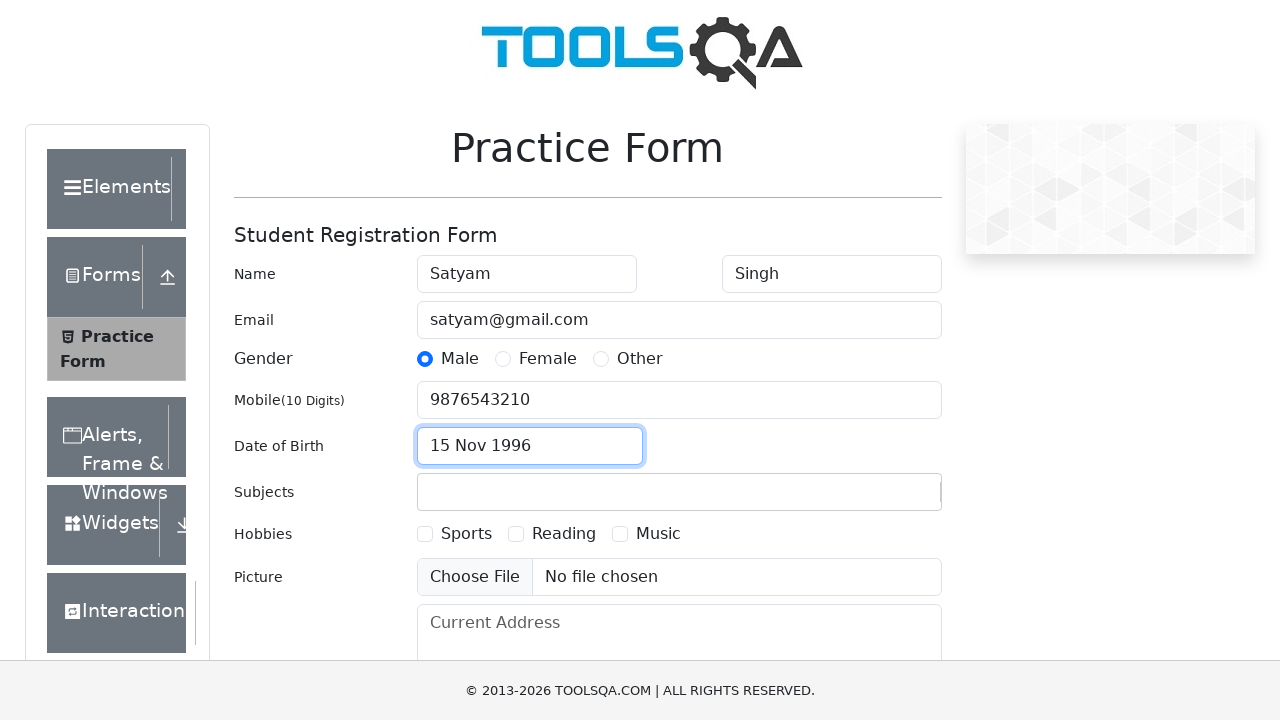

Date picker closed after date selection
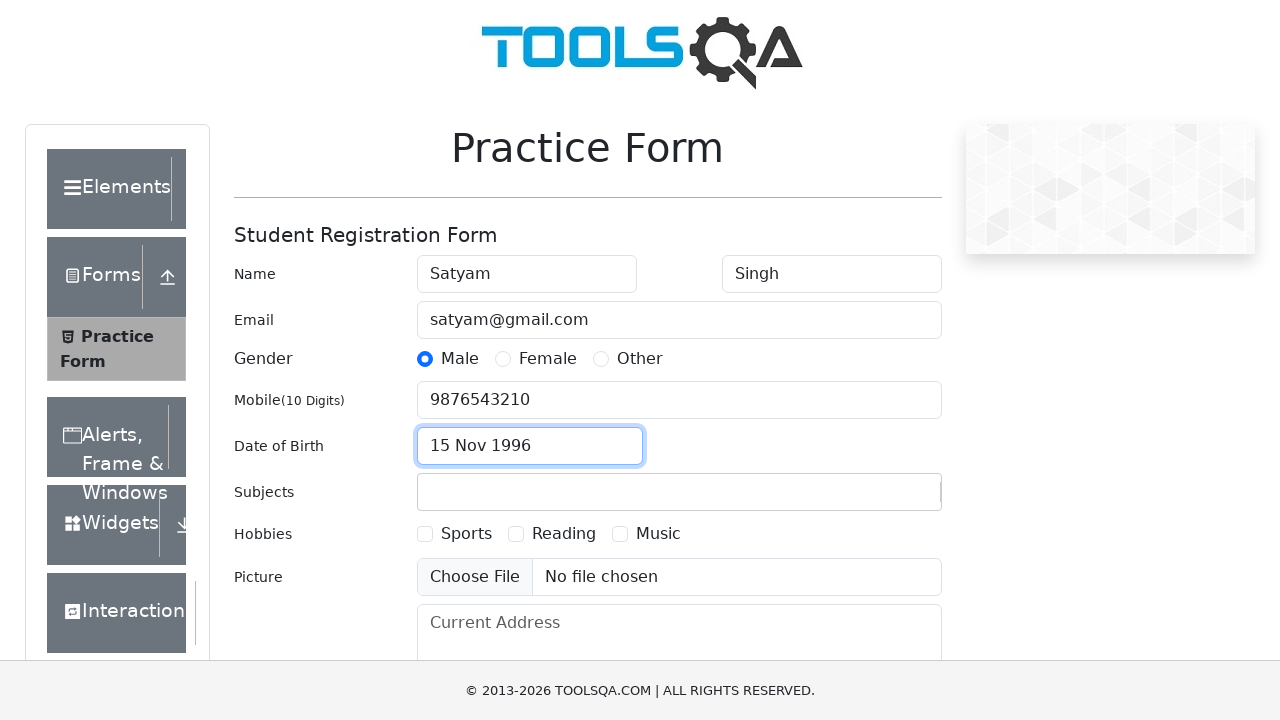

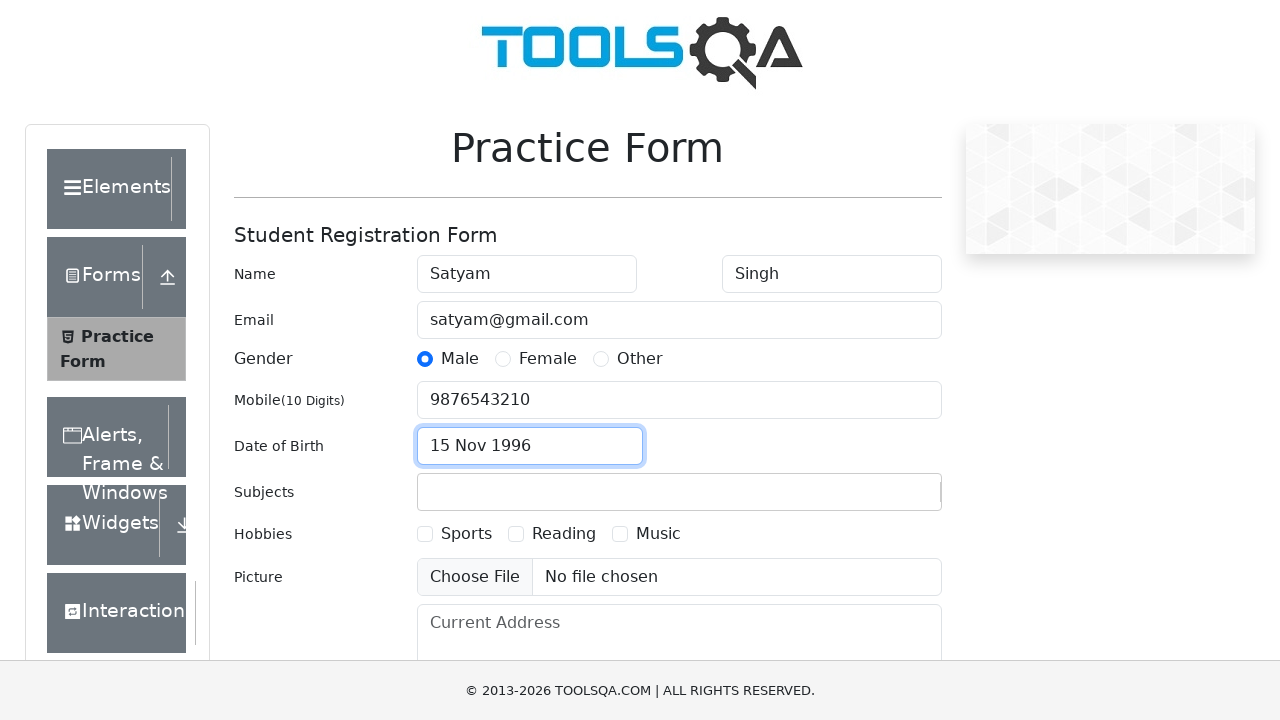